Tests file download functionality by navigating to a download page and clicking on a download link to verify a file can be downloaded.

Starting URL: http://the-internet.herokuapp.com/download

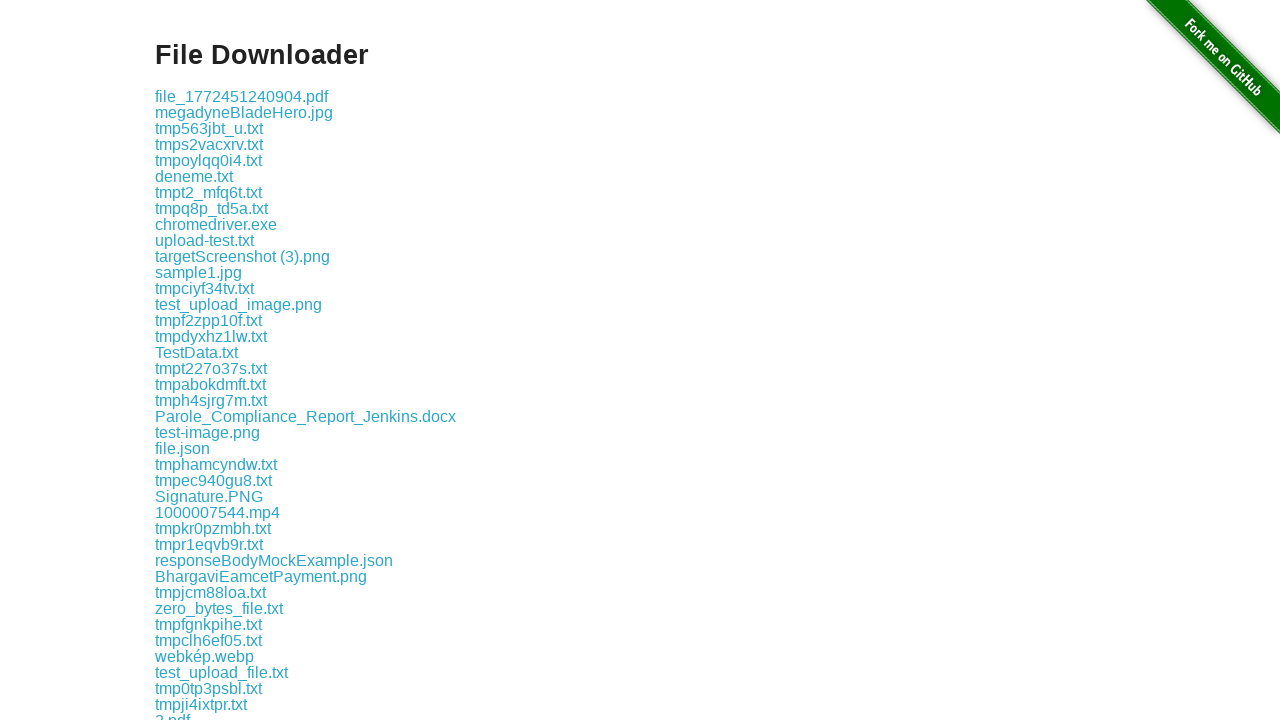

Clicked the first download link on the page at (242, 96) on .example a
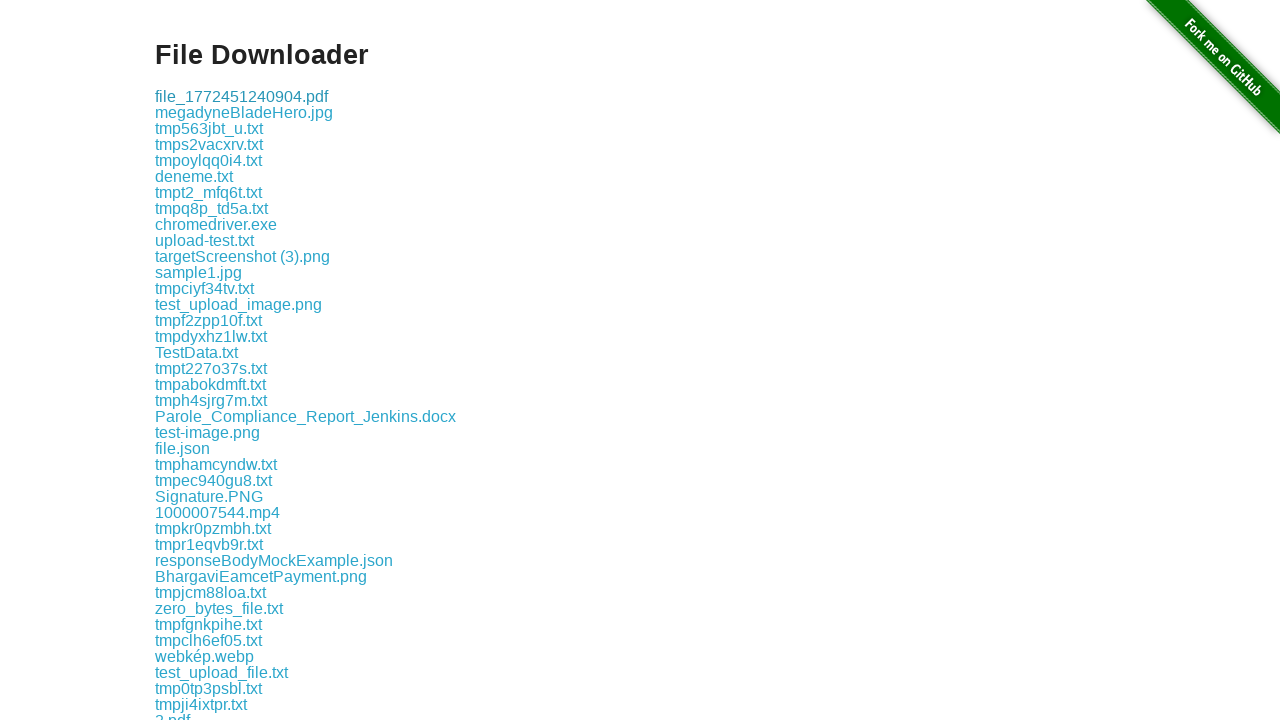

Waited for download to complete
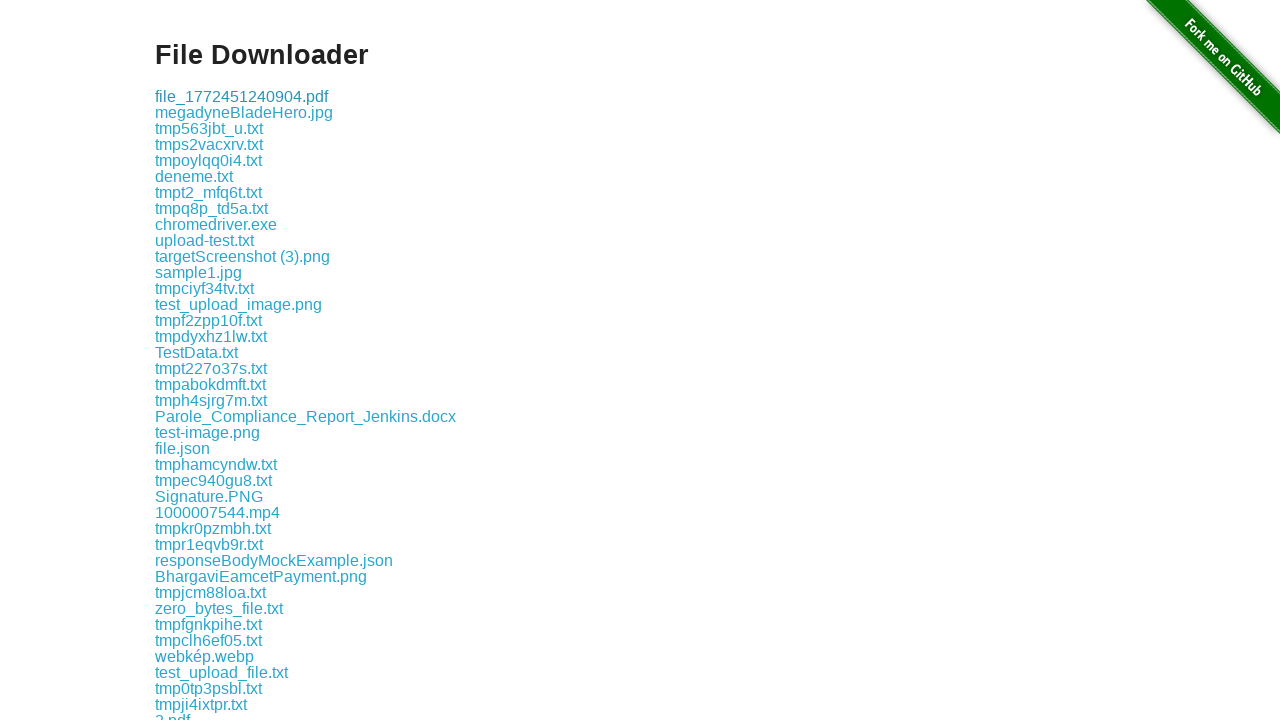

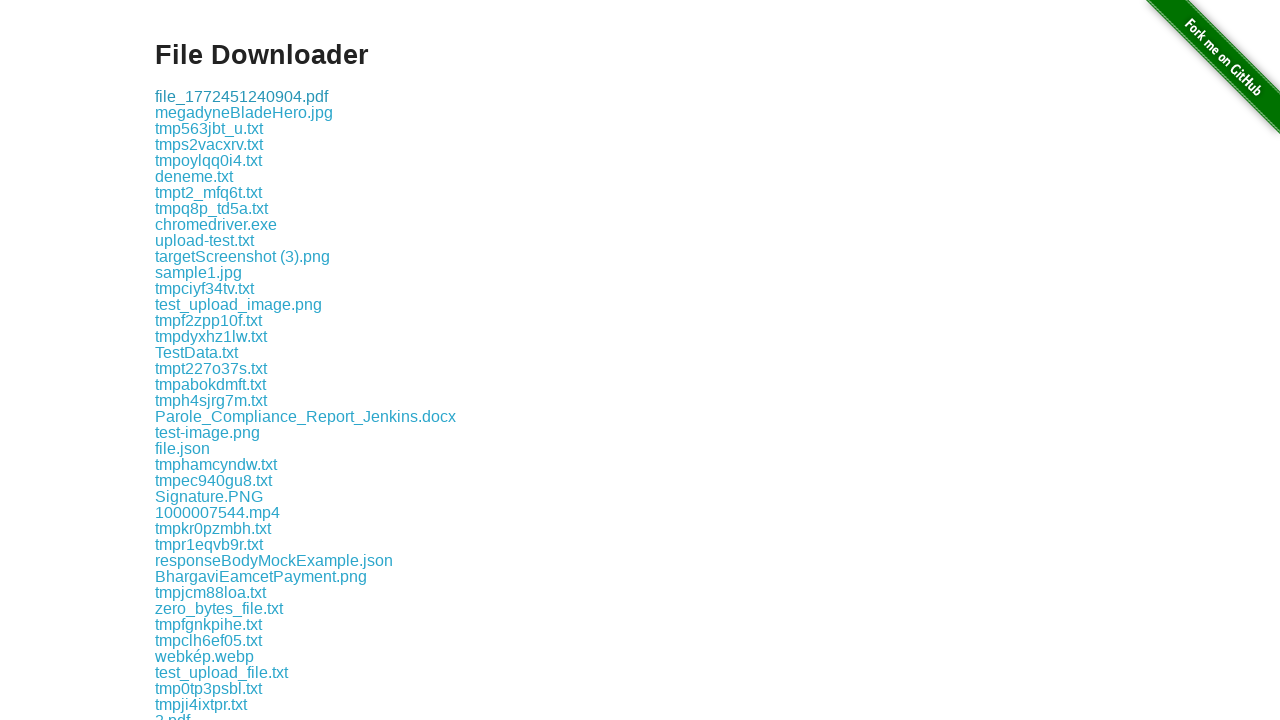